Tests alert handling by clicking a button that triggers an alert and accepting the alert dialog.

Starting URL: https://crossbrowsertesting.github.io/selenium_example_page.html

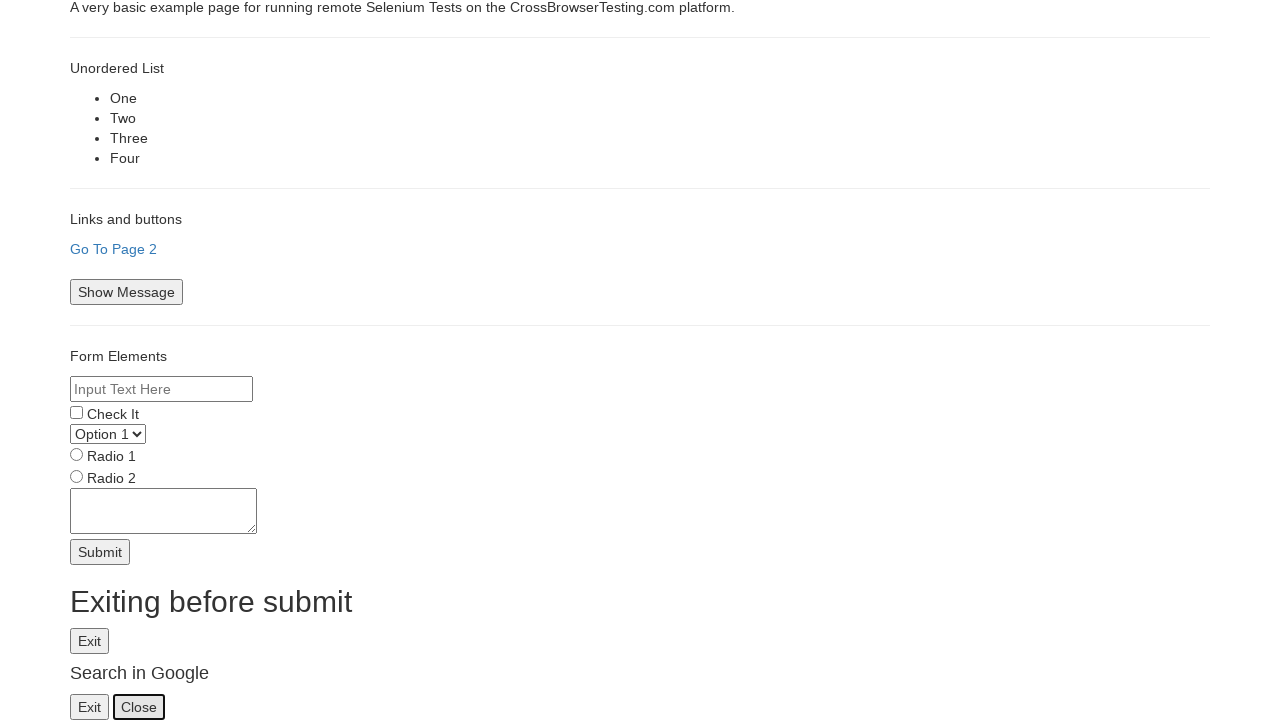

Set up dialog handler to accept all alerts
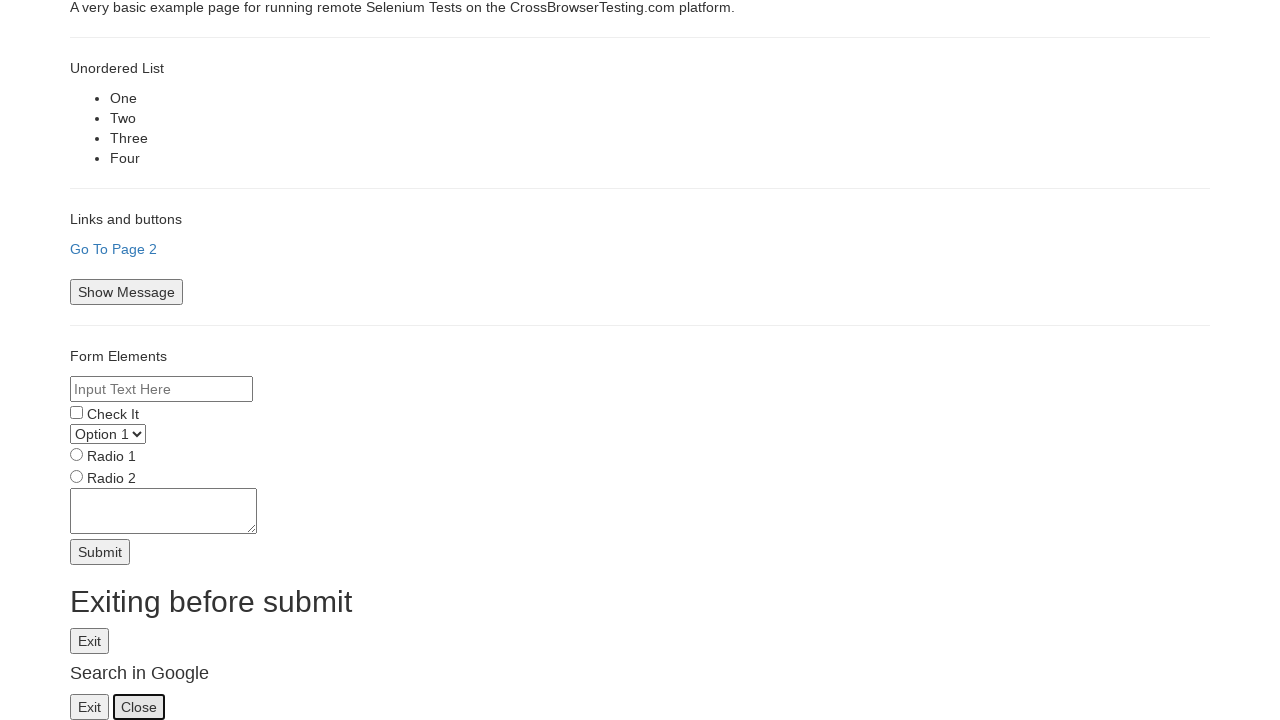

Clicked alert button to trigger alert dialog at (90, 641) on #alertid
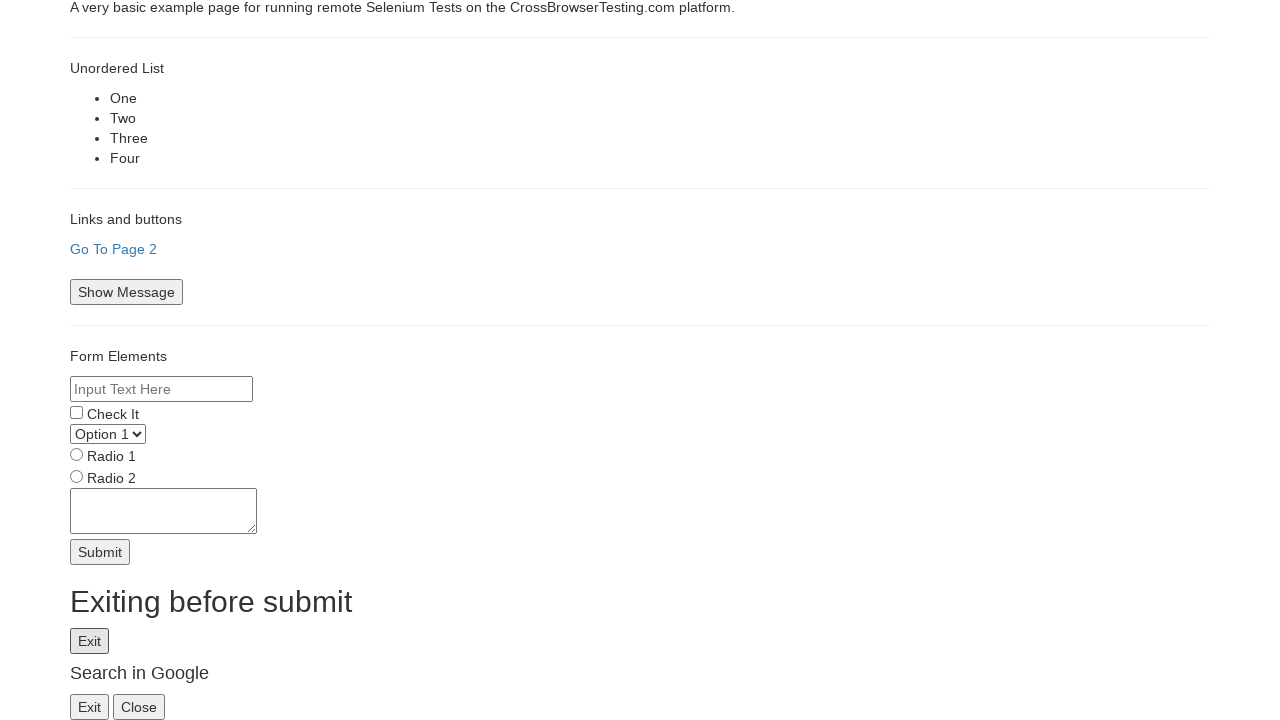

Waited for alert to be handled
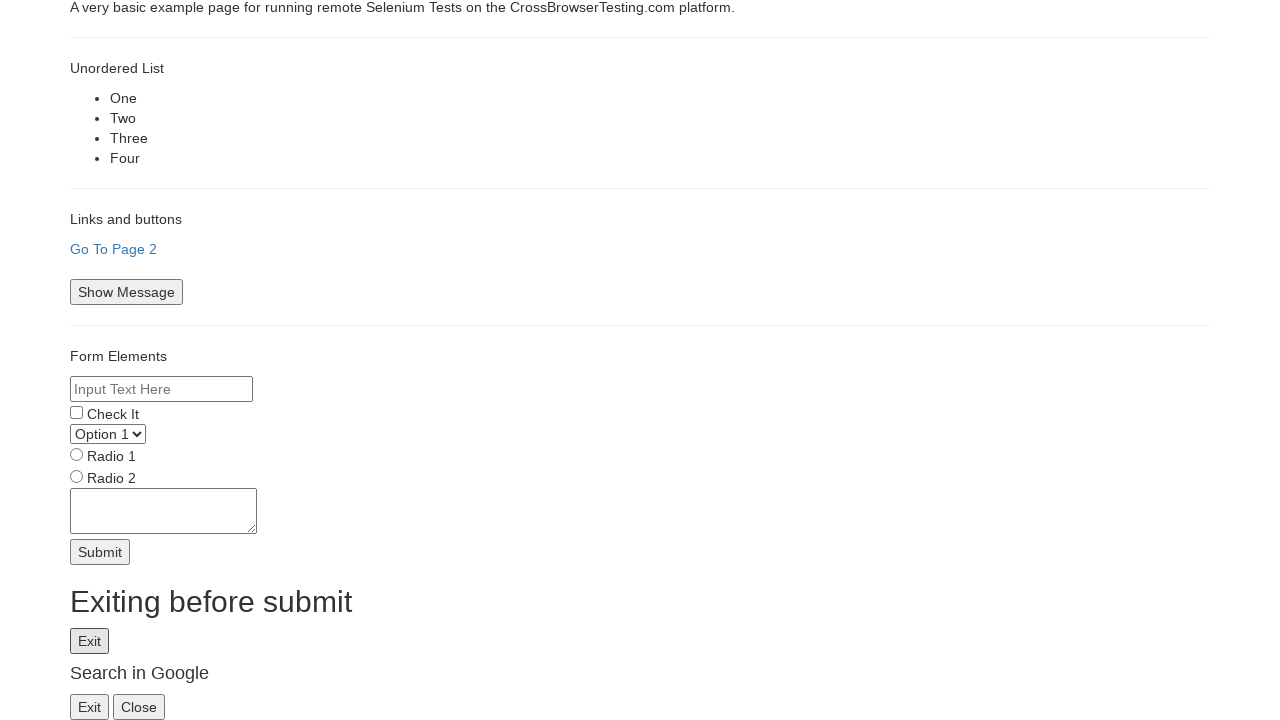

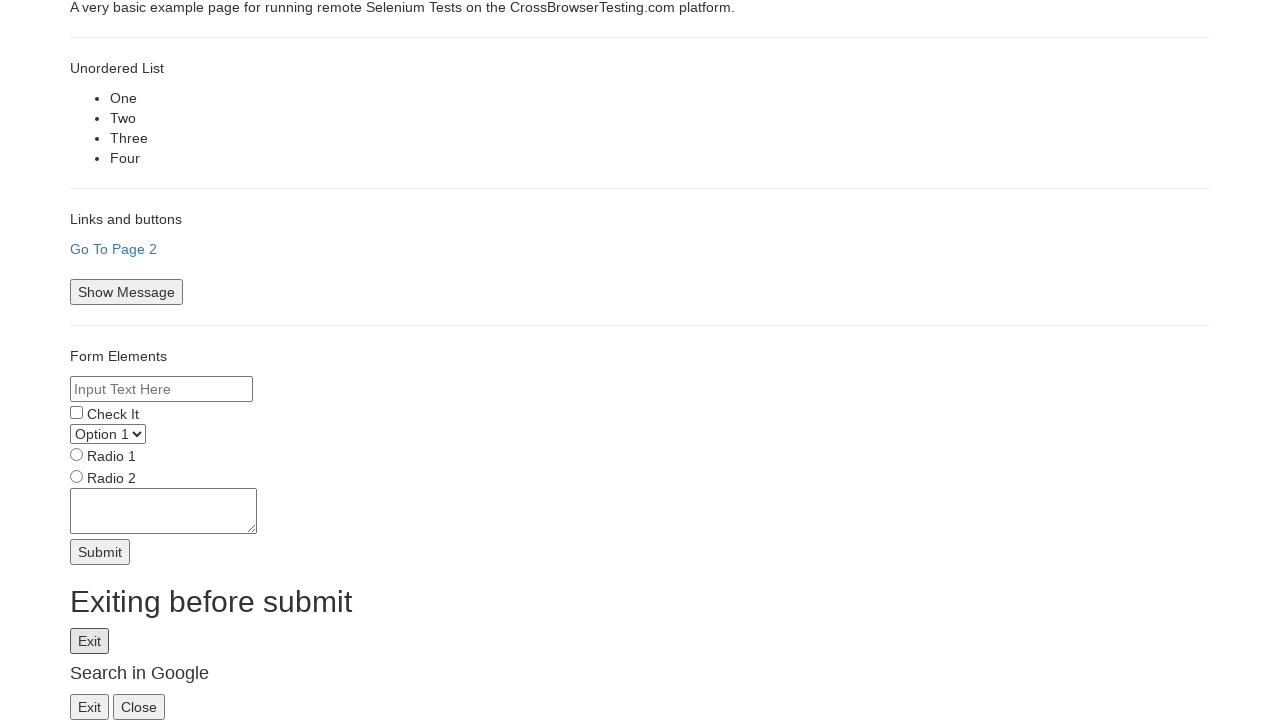